Tests drag and drop functionality on the jQuery UI droppable demo page by dragging a source element onto a target drop zone within an iframe.

Starting URL: http://jqueryui.com/droppable/

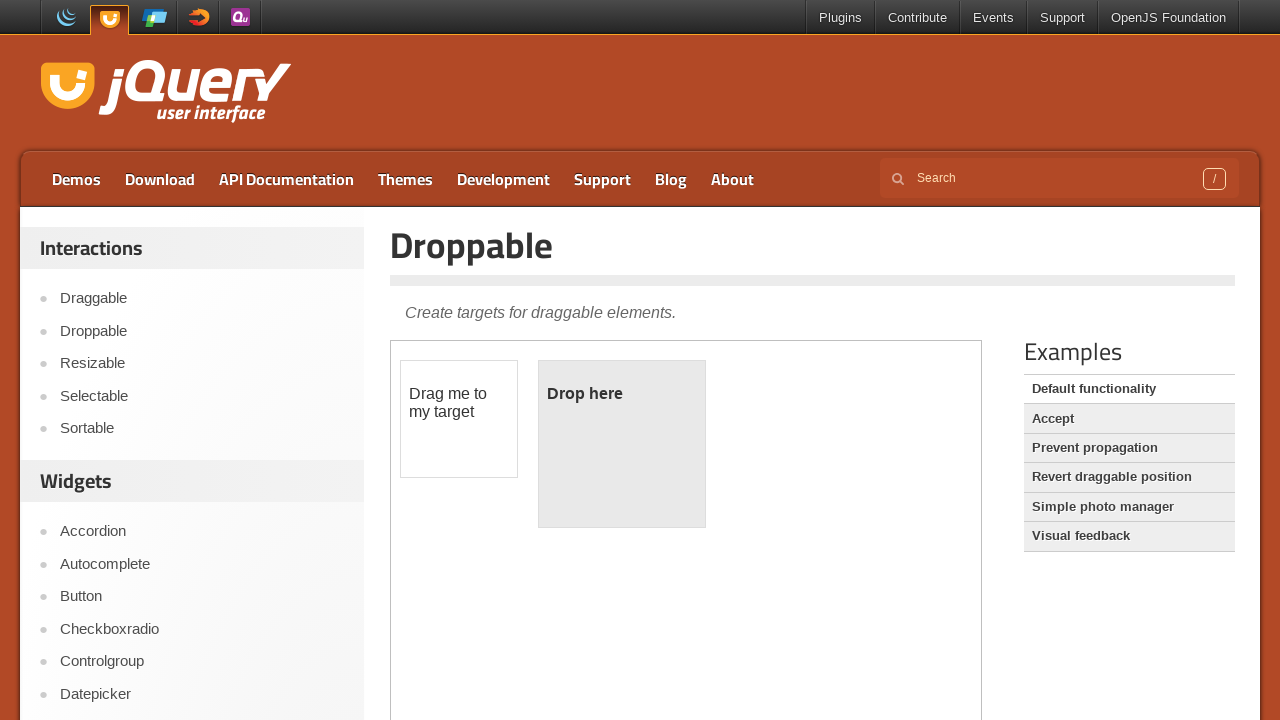

Located the demo iframe on the jQuery UI droppable page
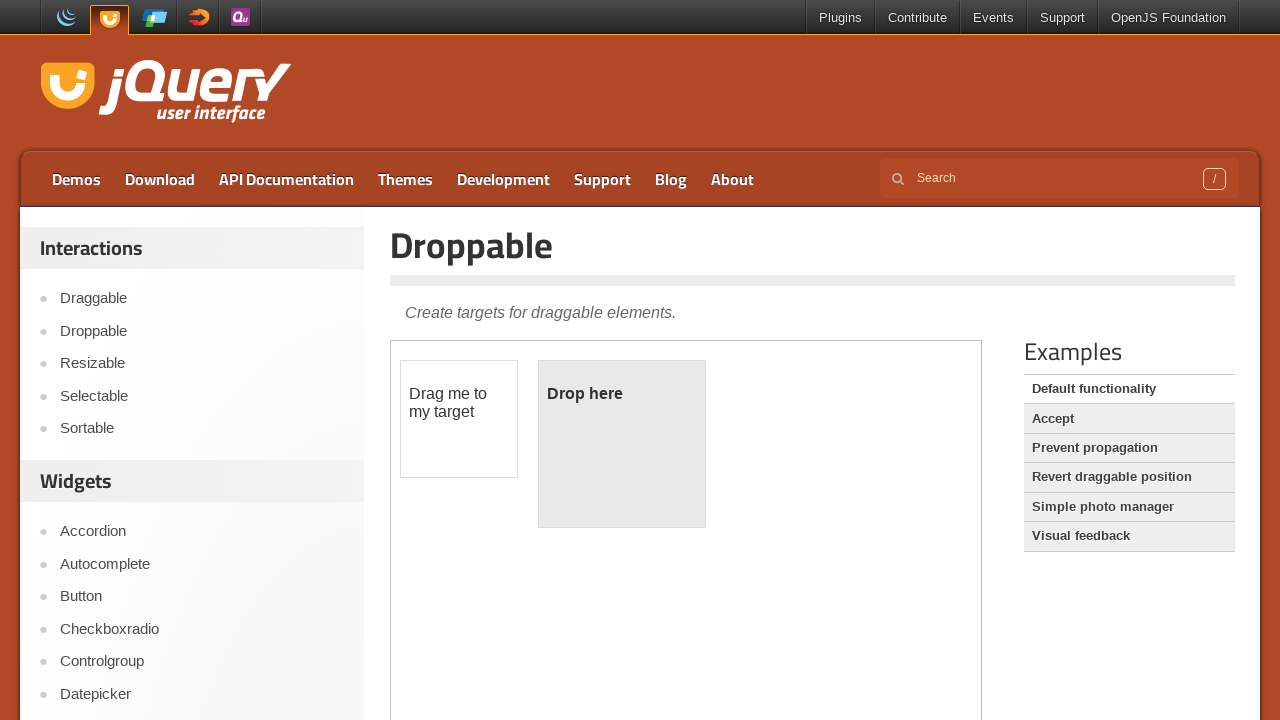

Located the draggable source element within the iframe
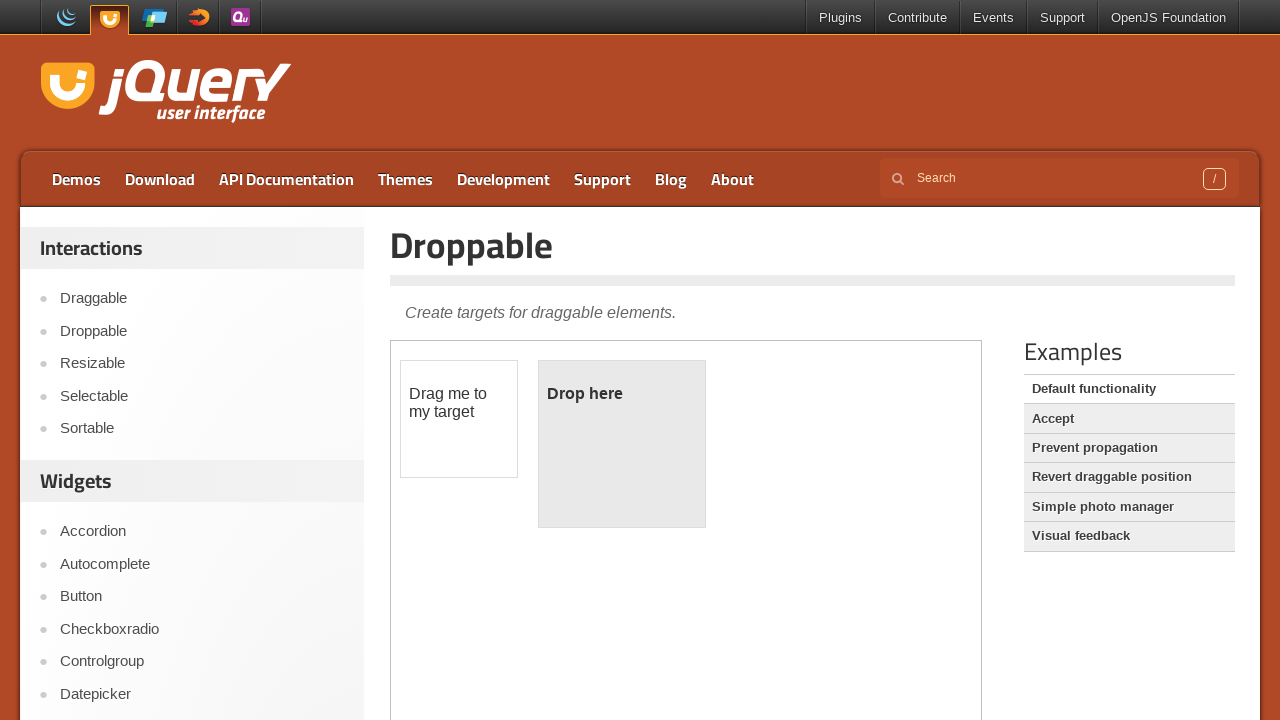

Located the droppable target drop zone within the iframe
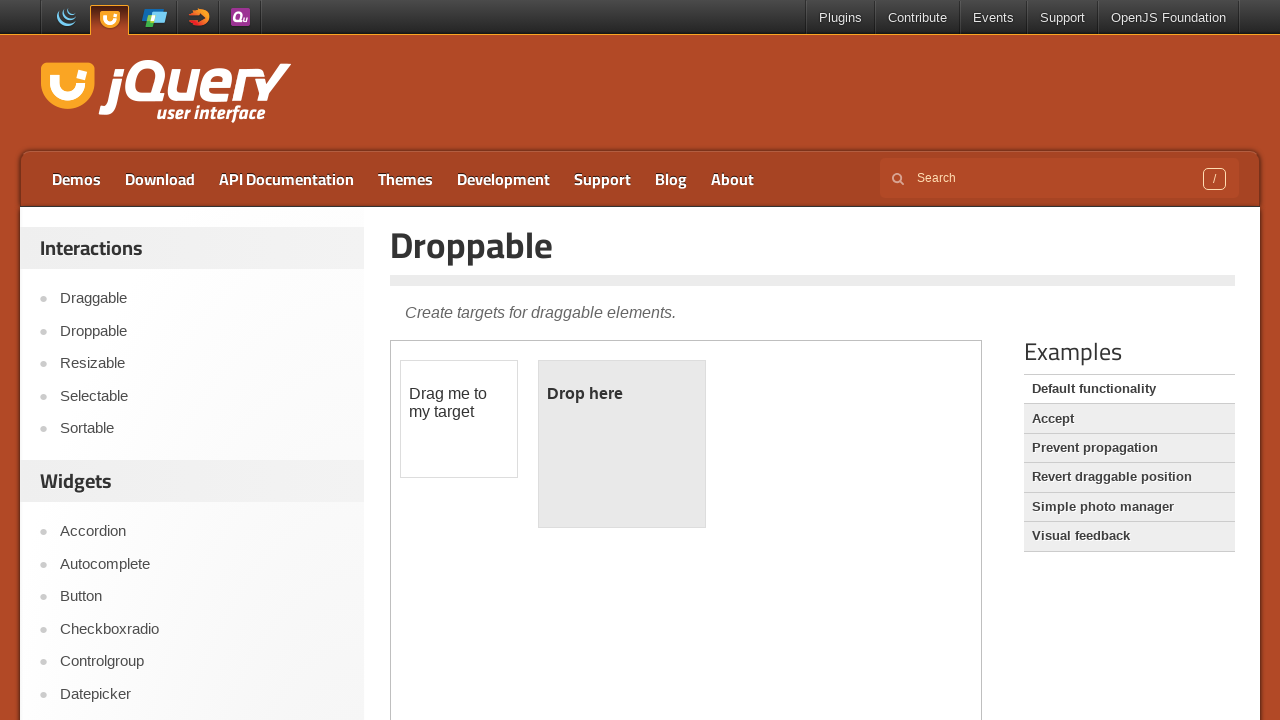

Draggable source element became visible
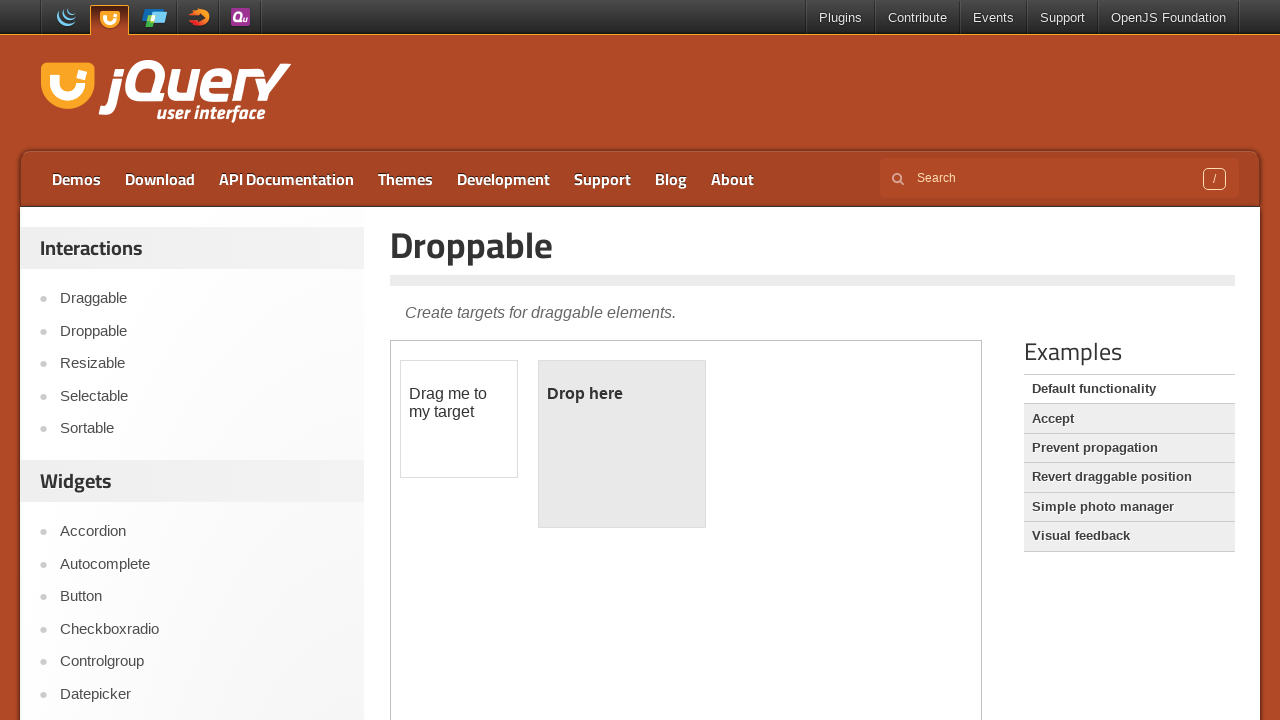

Droppable target element became visible
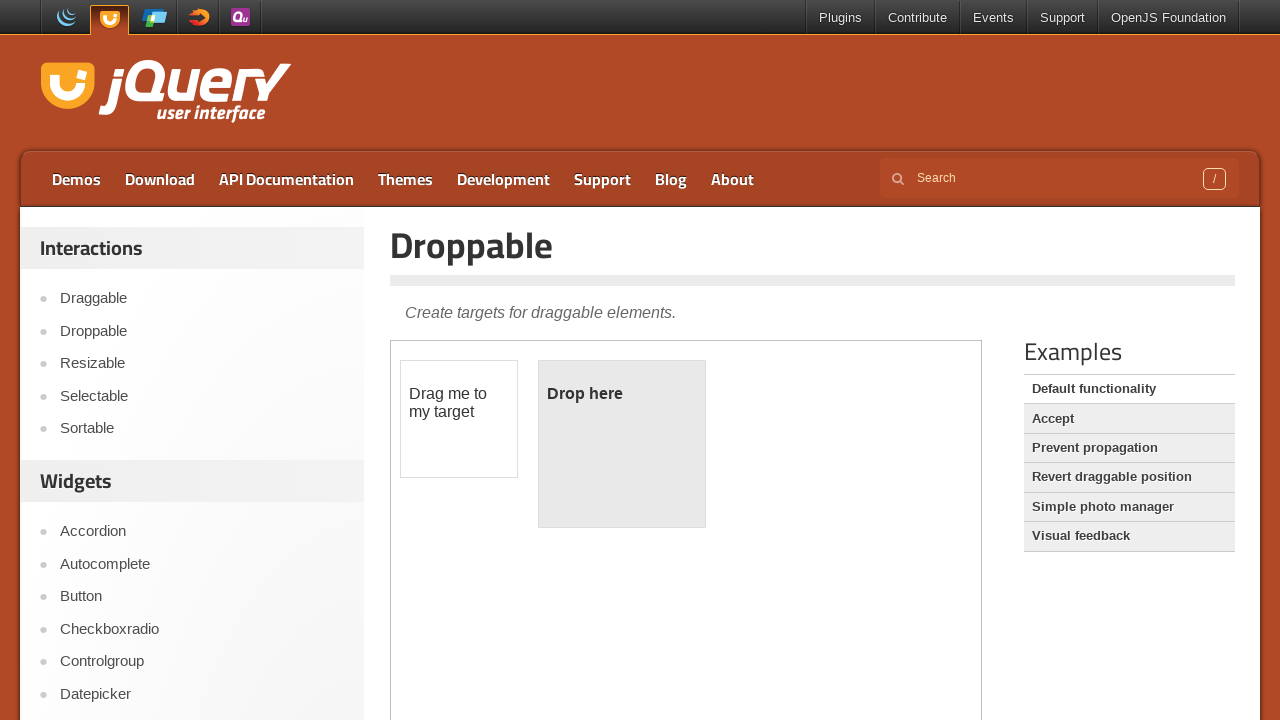

Dragged the source element onto the target drop zone at (622, 444)
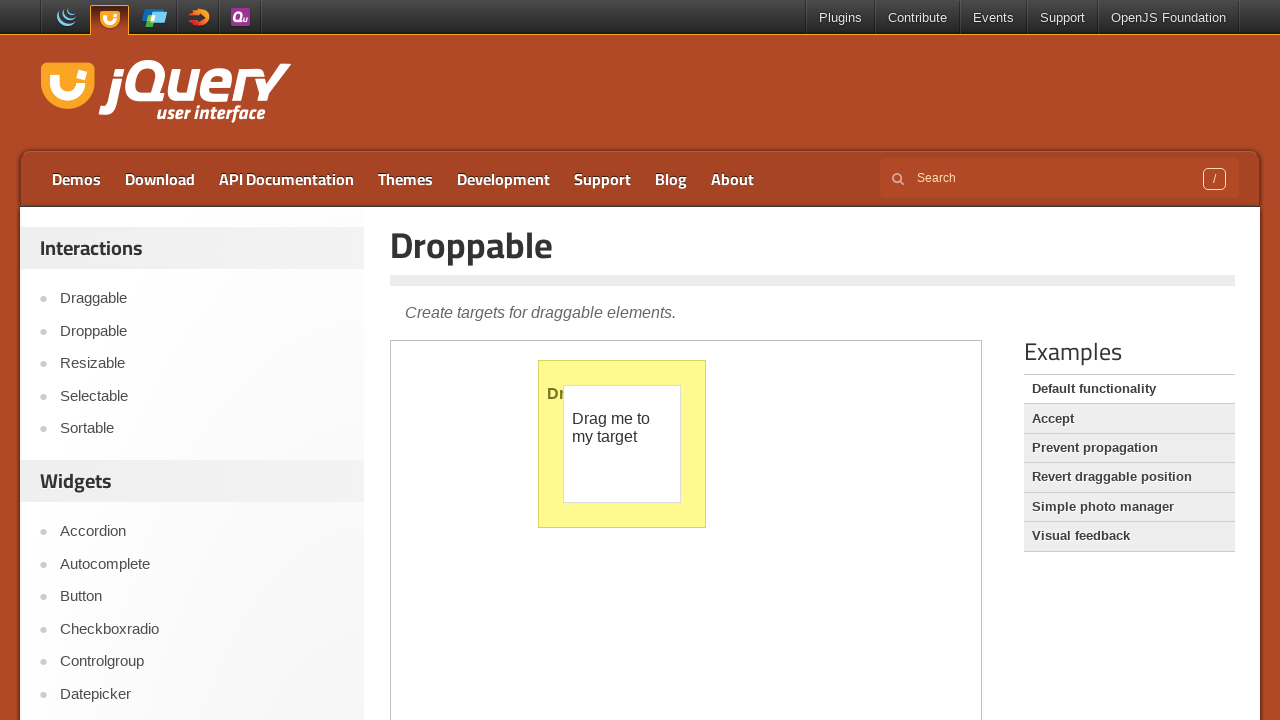

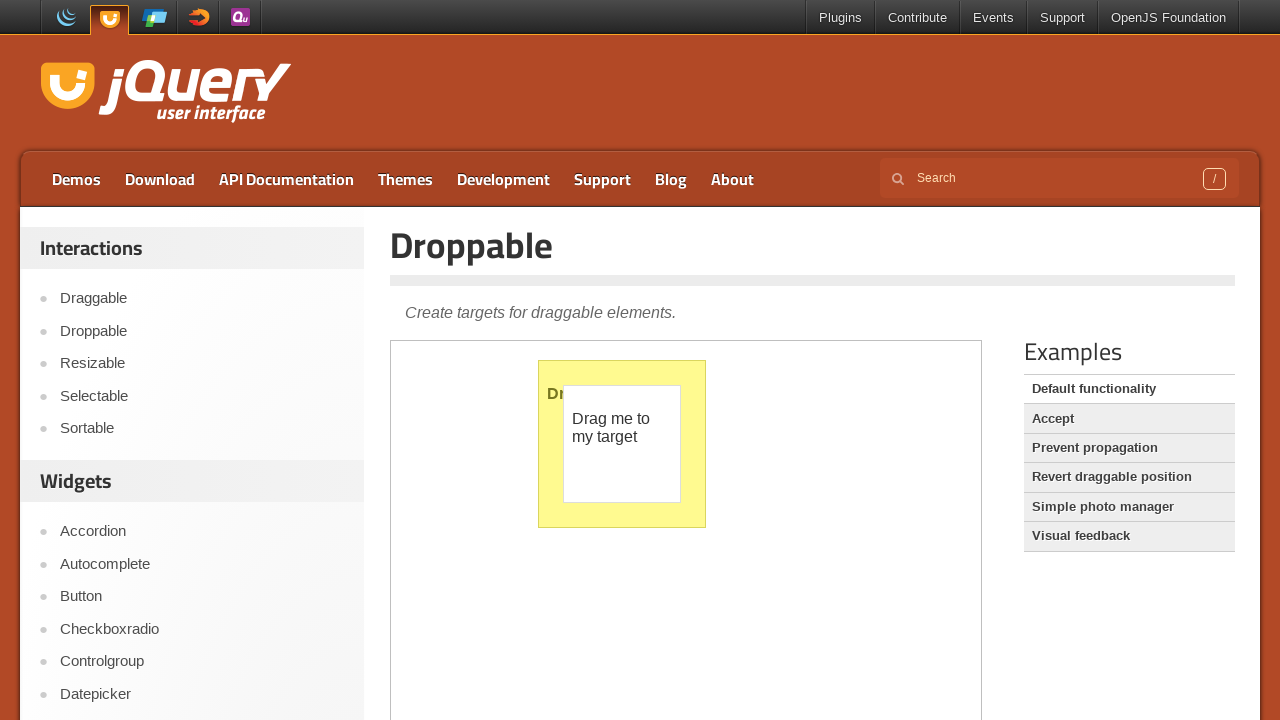